Tests password reset functionality by entering an incorrect username and verifying the error message displayed

Starting URL: https://login1.nextbasecrm.com/?forgot_password=yes

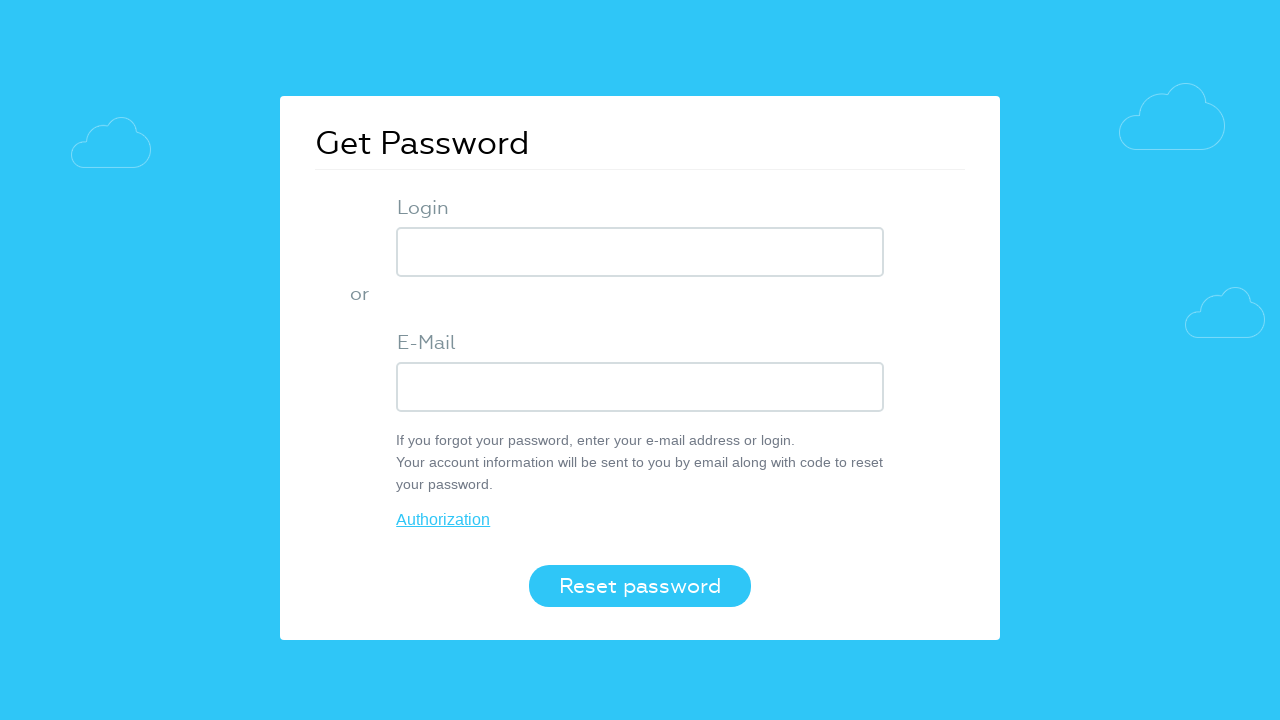

Filled login field with incorrect username on input.login-inp
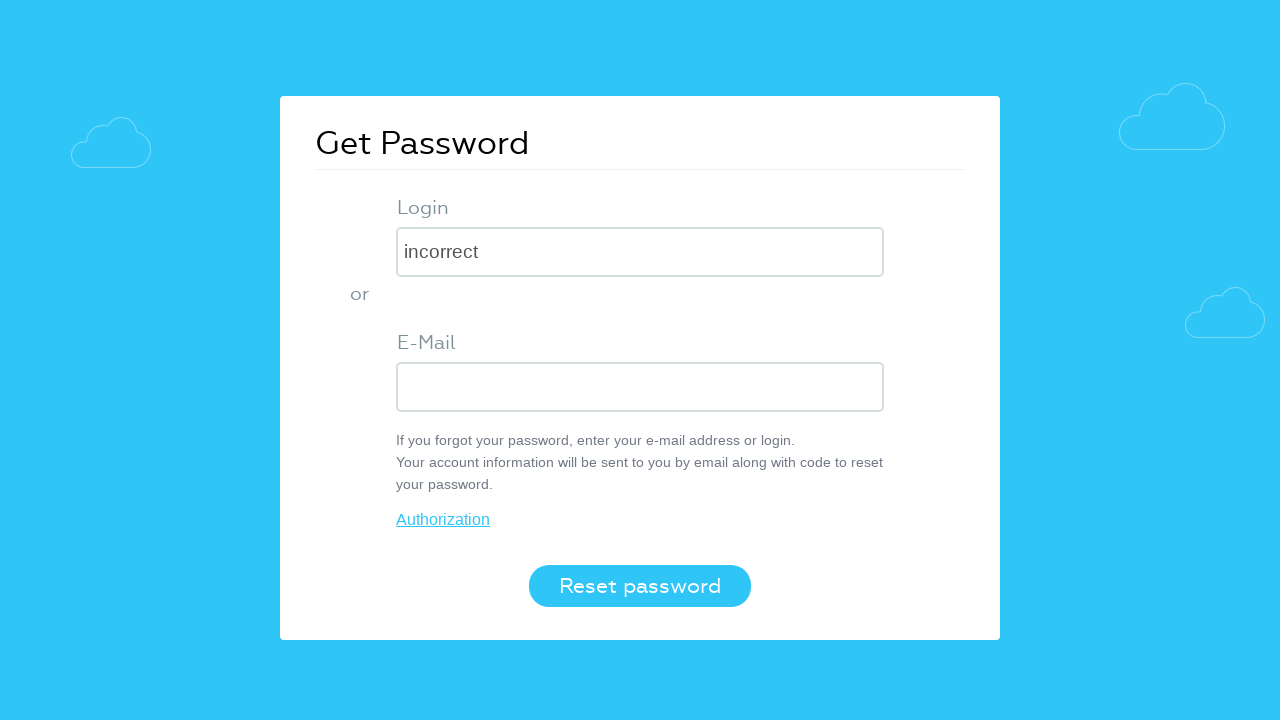

Clicked Reset password button at (640, 586) on button[value='Reset password']
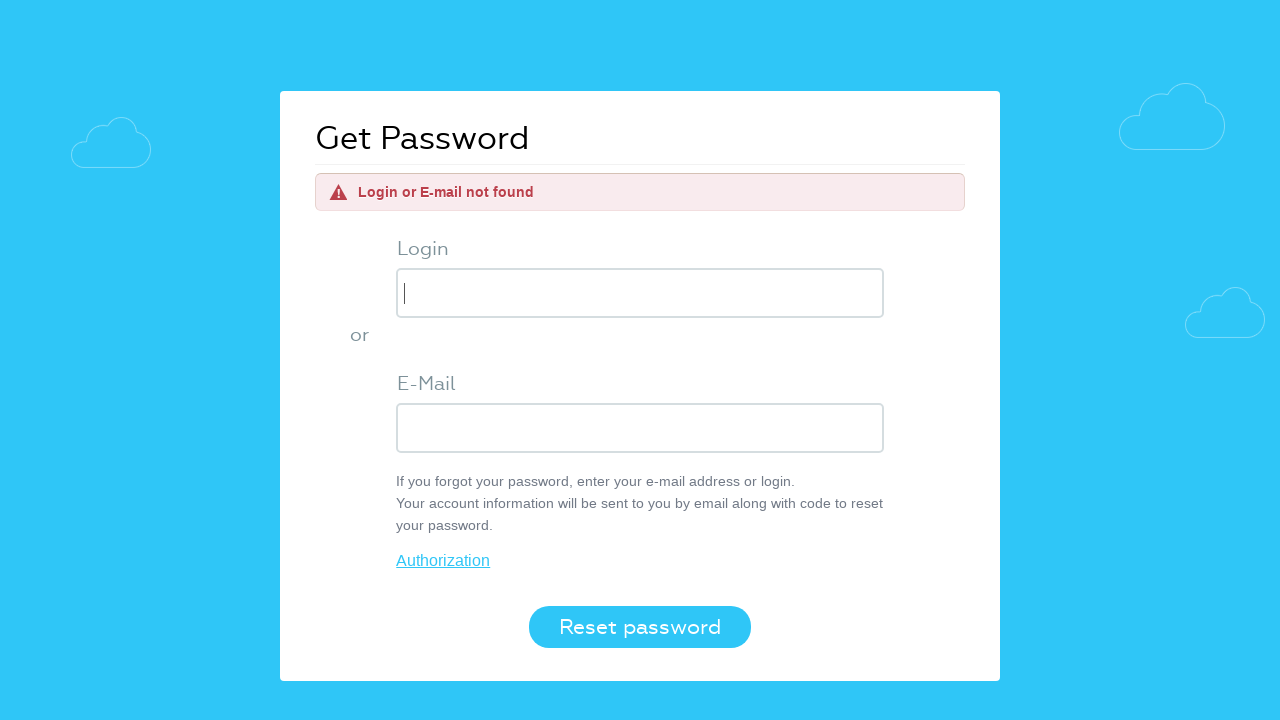

Error message appeared on page
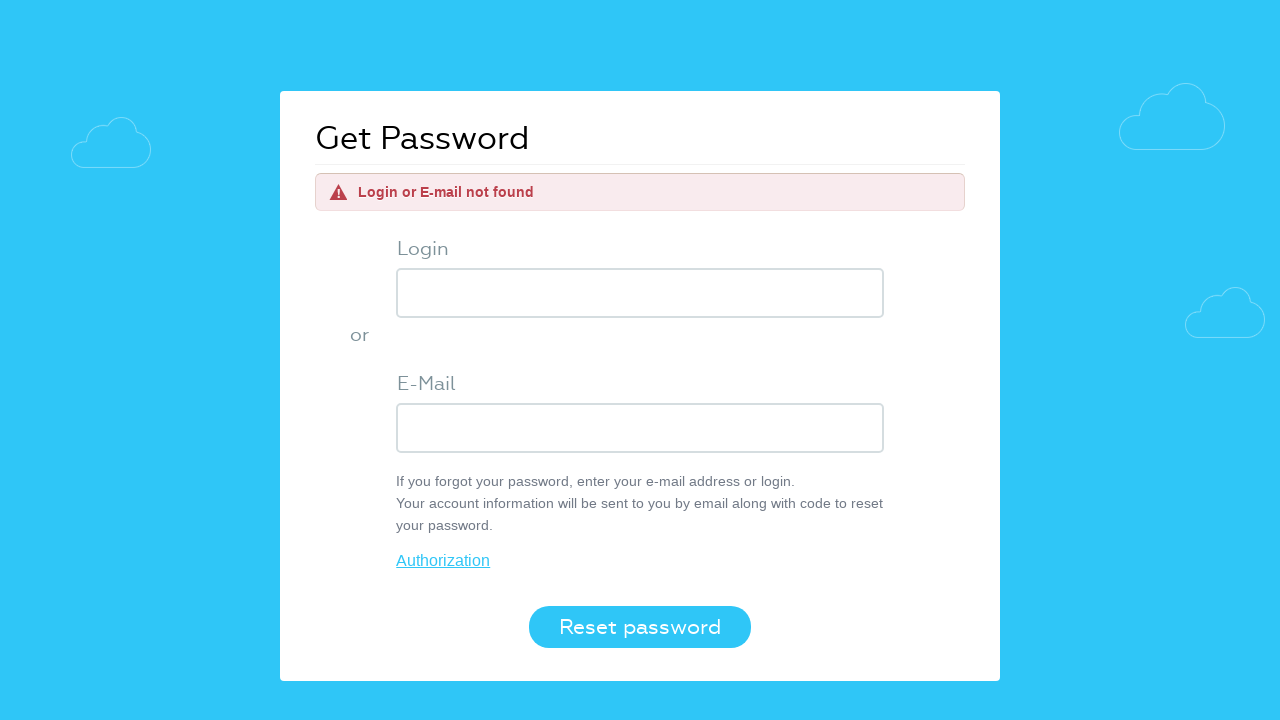

Located error message element
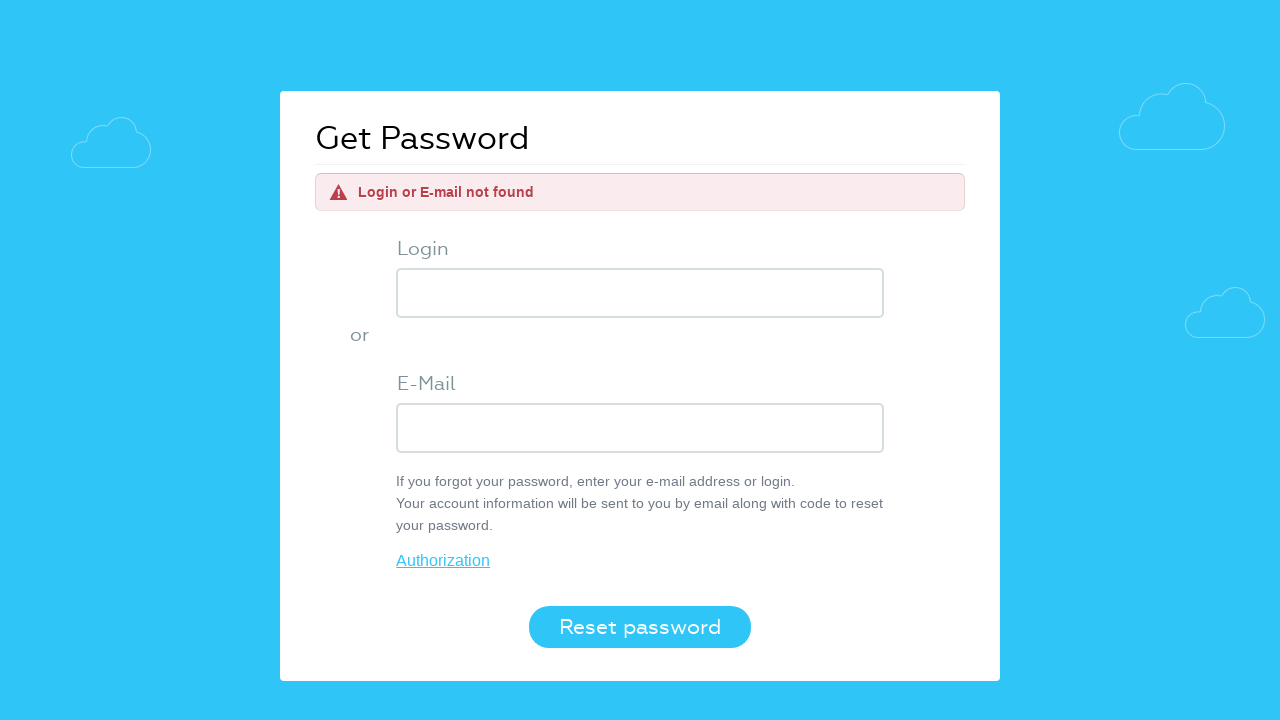

Verified error message text matches expected 'Login or E-mail not found'
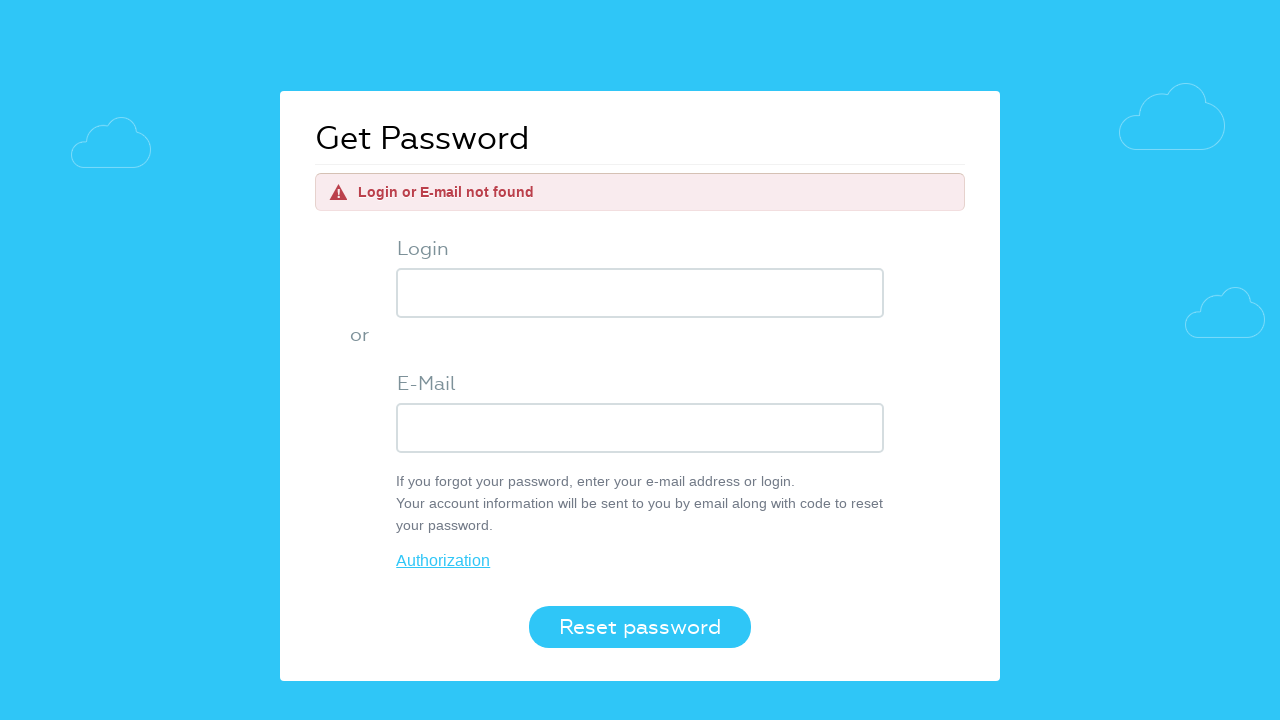

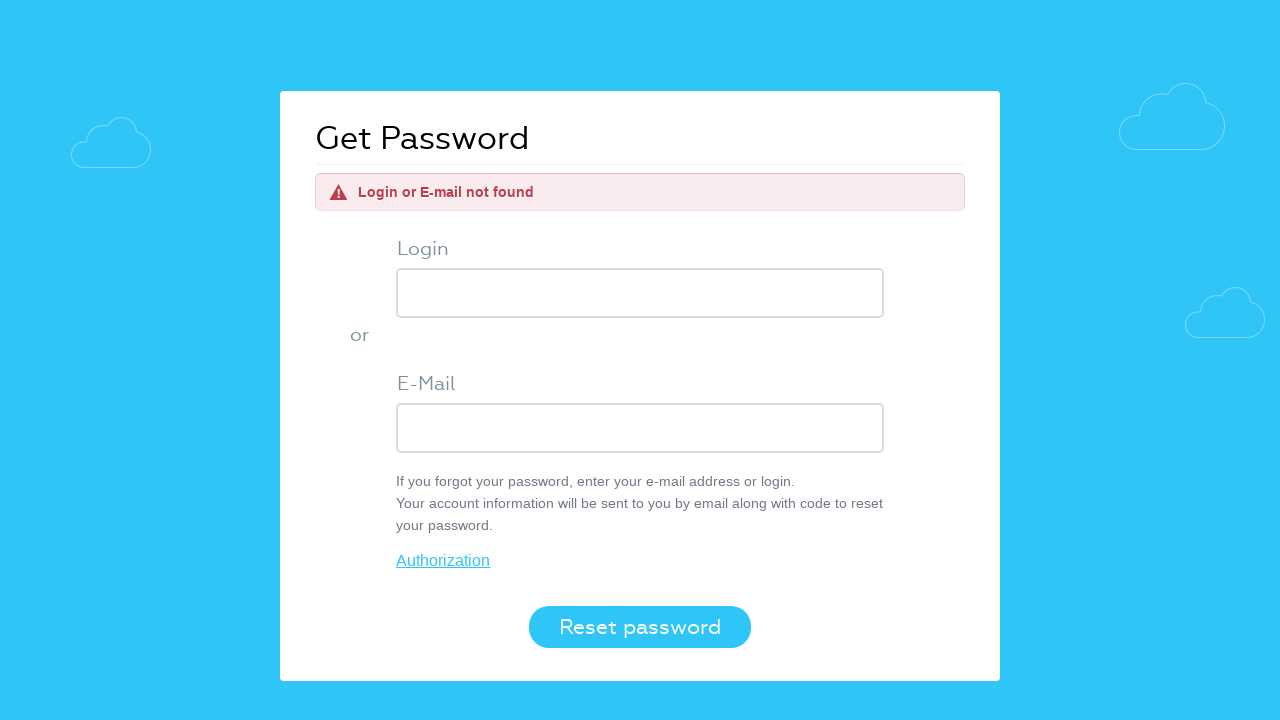